Tests un-marking items as complete by creating items, checking one, then unchecking it.

Starting URL: https://demo.playwright.dev/todomvc

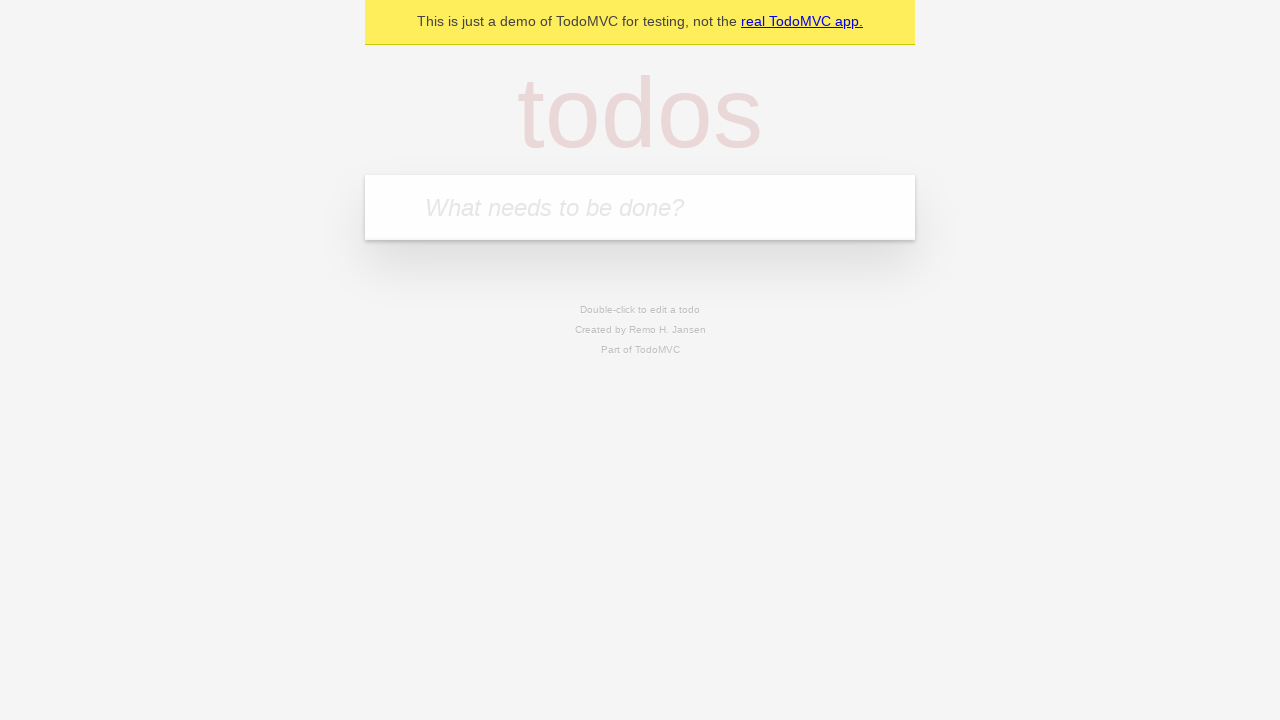

Filled input with first todo item 'buy some cheese' on internal:attr=[placeholder="What needs to be done?"i]
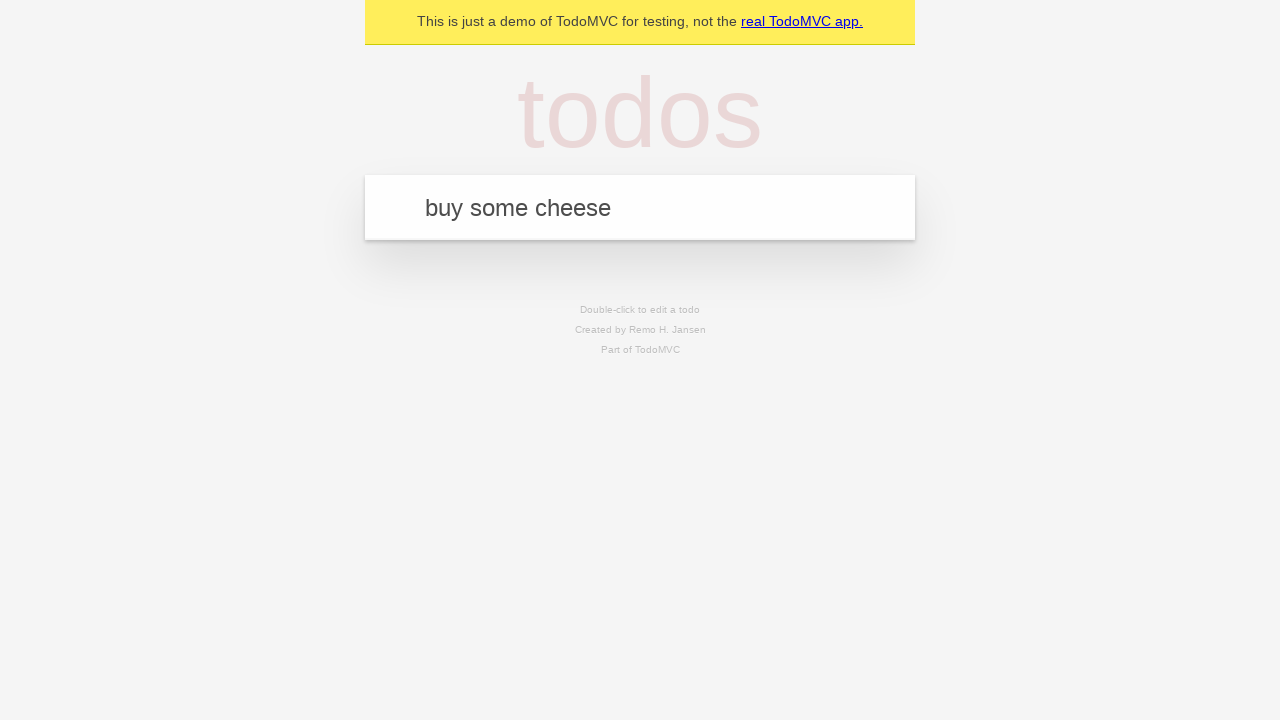

Pressed Enter to create first todo item on internal:attr=[placeholder="What needs to be done?"i]
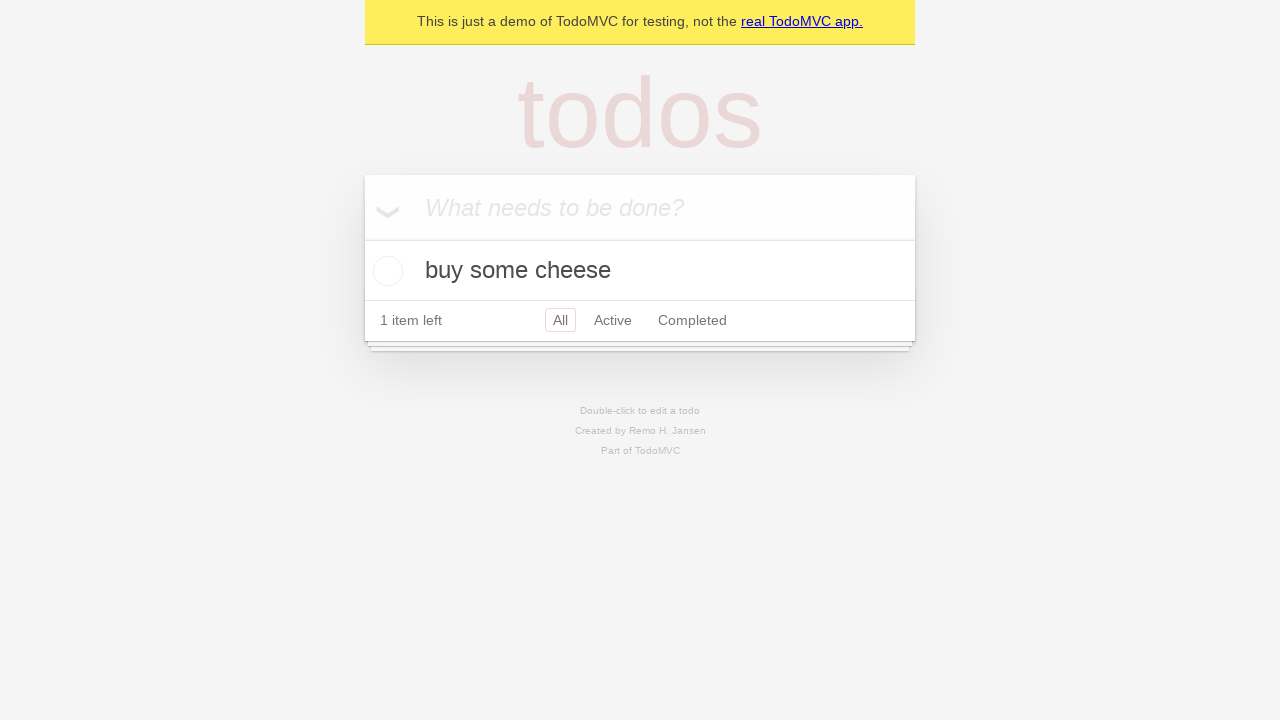

Filled input with second todo item 'feed the cat' on internal:attr=[placeholder="What needs to be done?"i]
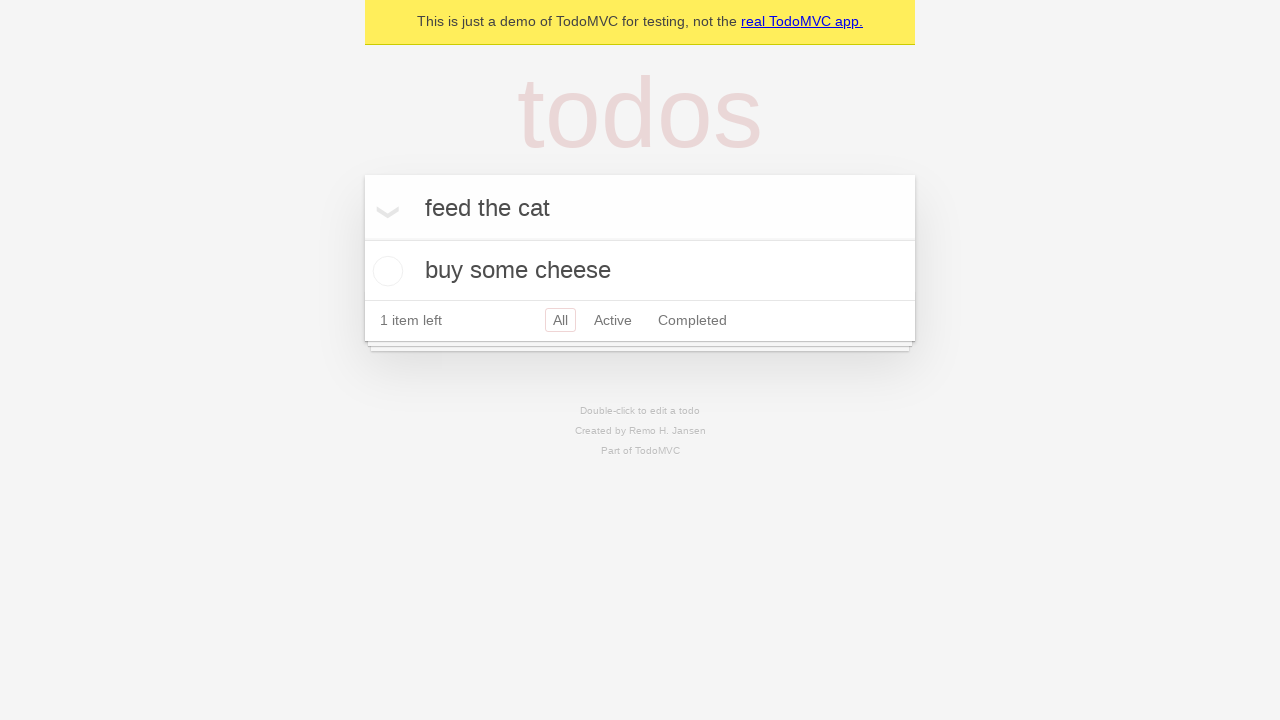

Pressed Enter to create second todo item on internal:attr=[placeholder="What needs to be done?"i]
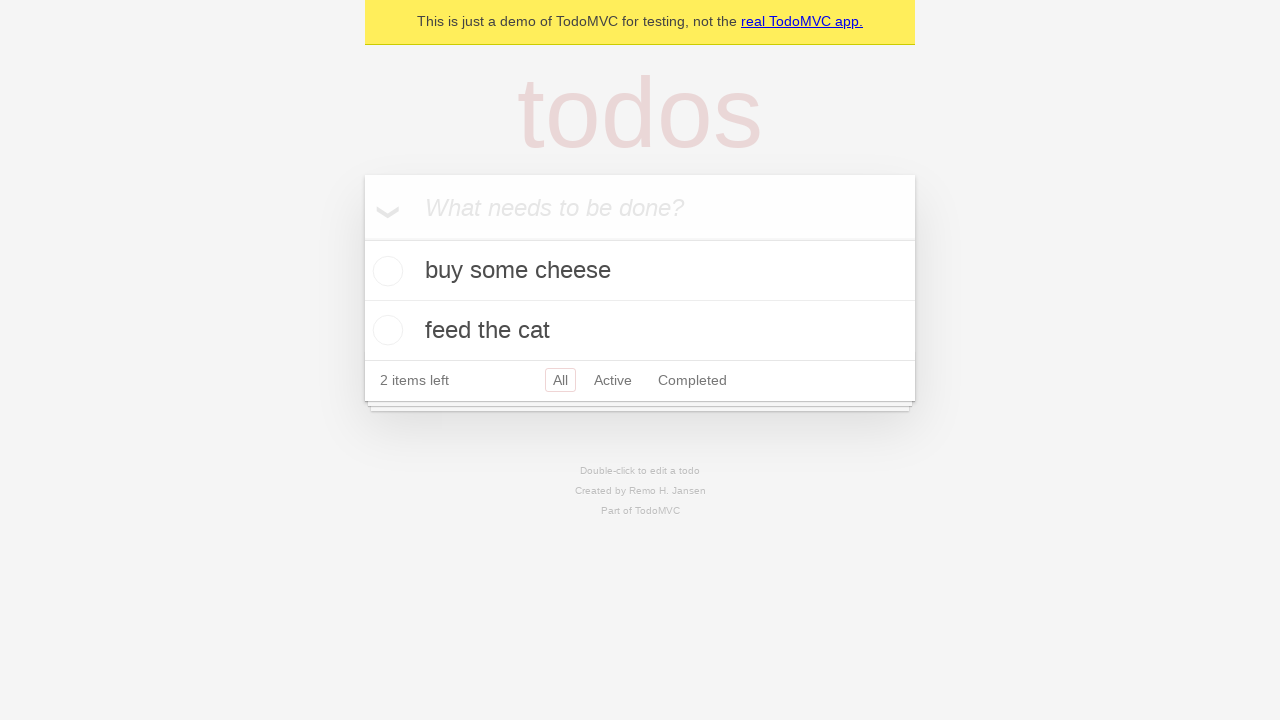

Checked checkbox for first todo item to mark as complete at (385, 271) on internal:testid=[data-testid="todo-item"s] >> nth=0 >> internal:role=checkbox
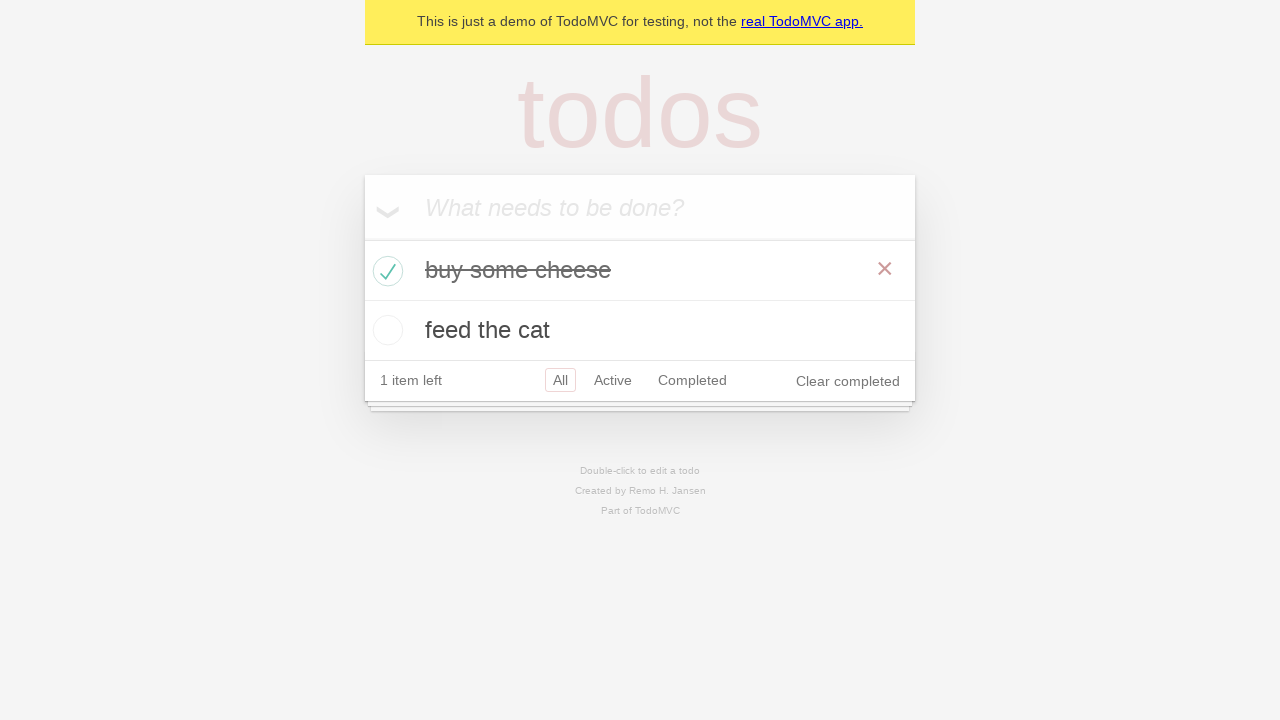

Unchecked checkbox for first todo item to mark as incomplete at (385, 271) on internal:testid=[data-testid="todo-item"s] >> nth=0 >> internal:role=checkbox
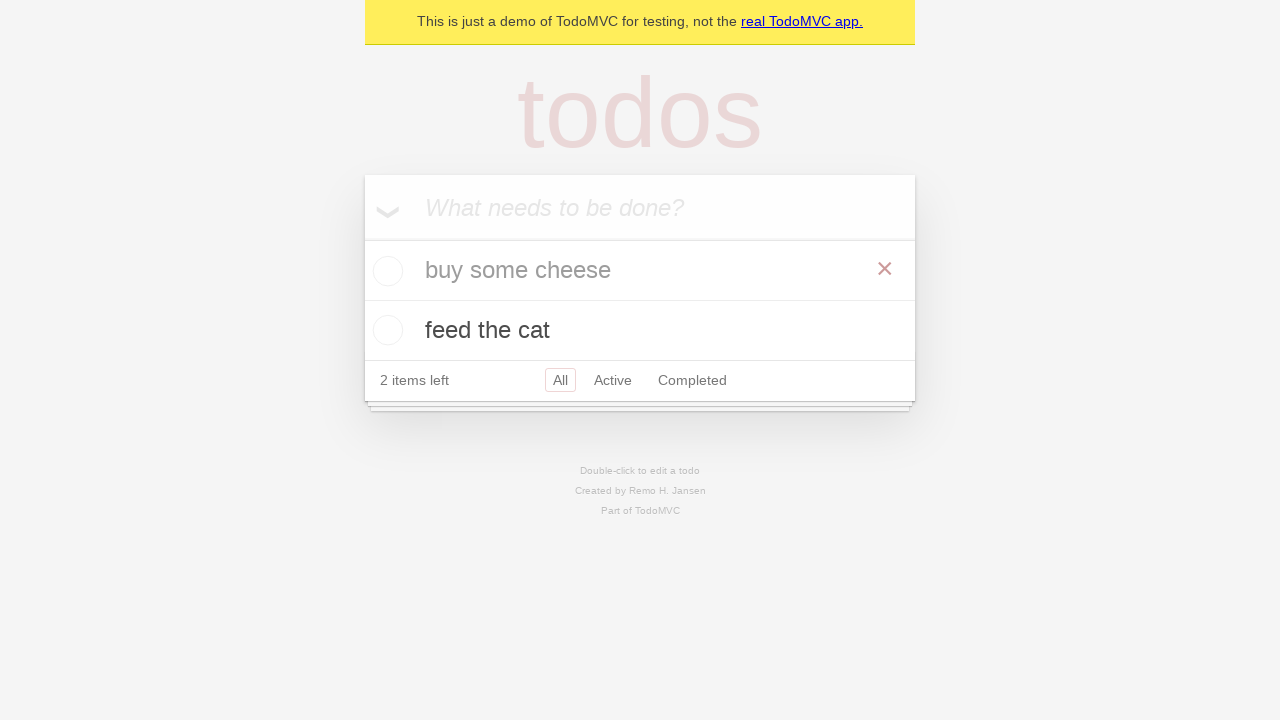

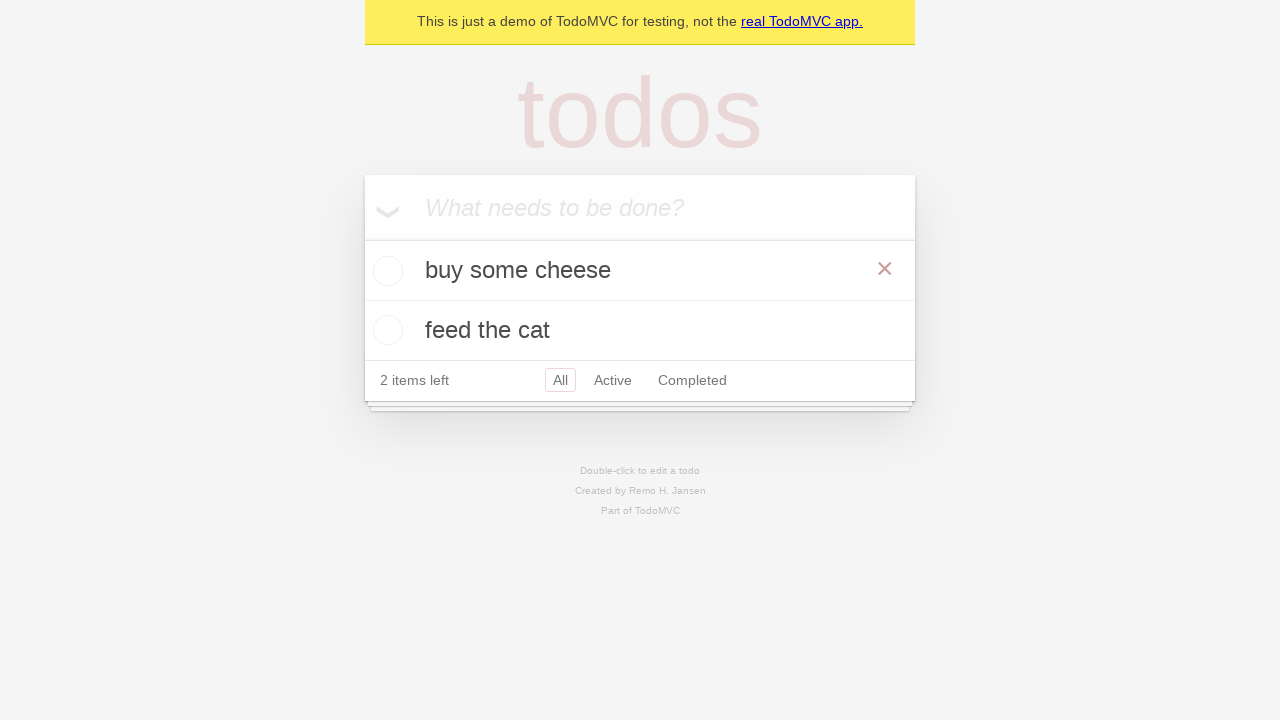